Tests iframe handling by switching between frames, clicking buttons within frames, and working with nested frames

Starting URL: https://www.leafground.com/frame.xhtml

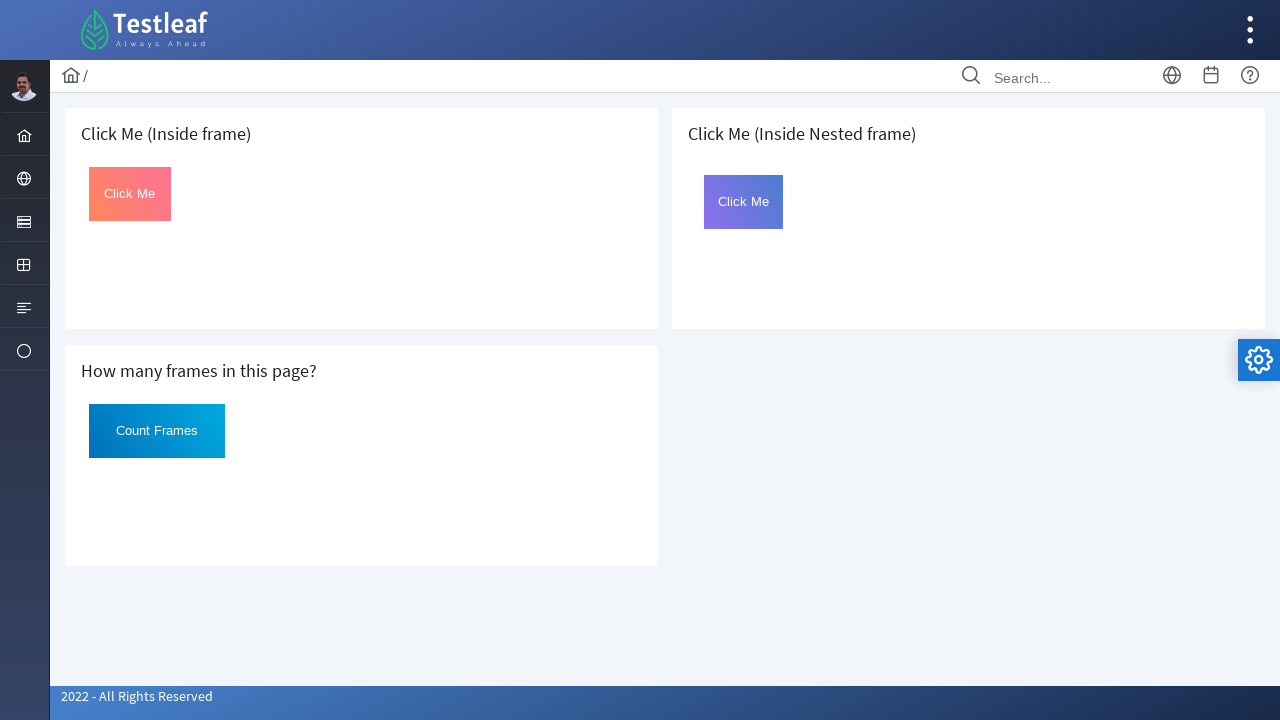

Counted total number of iframes on the page
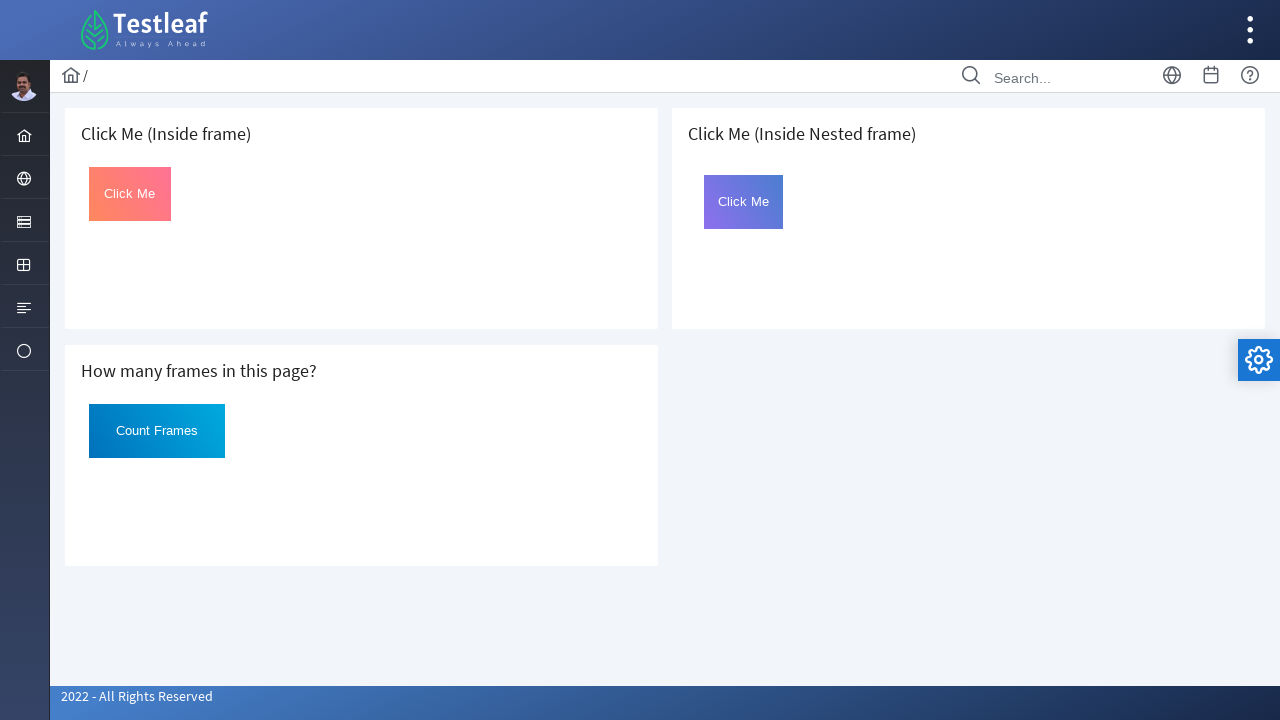

Located first iframe on the page
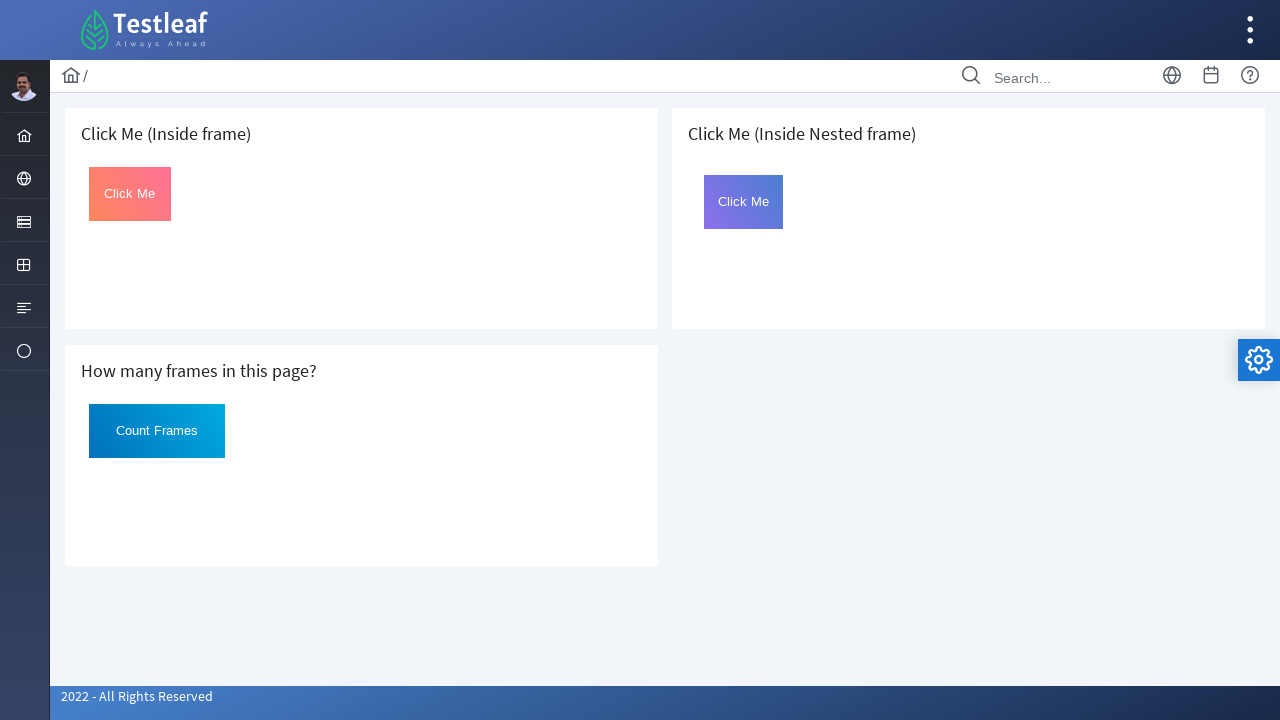

Located button with id 'Click' in first frame
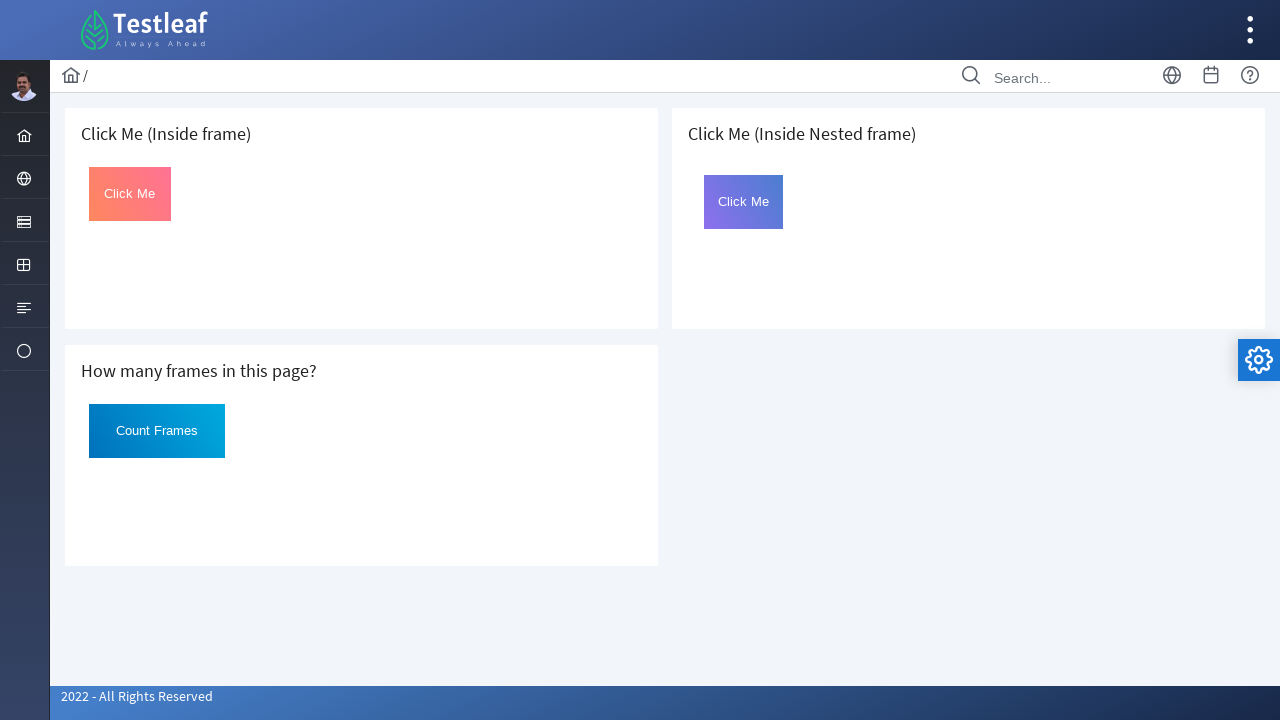

Clicked button in first frame at (130, 194) on iframe >> nth=0 >> internal:control=enter-frame >> #Click
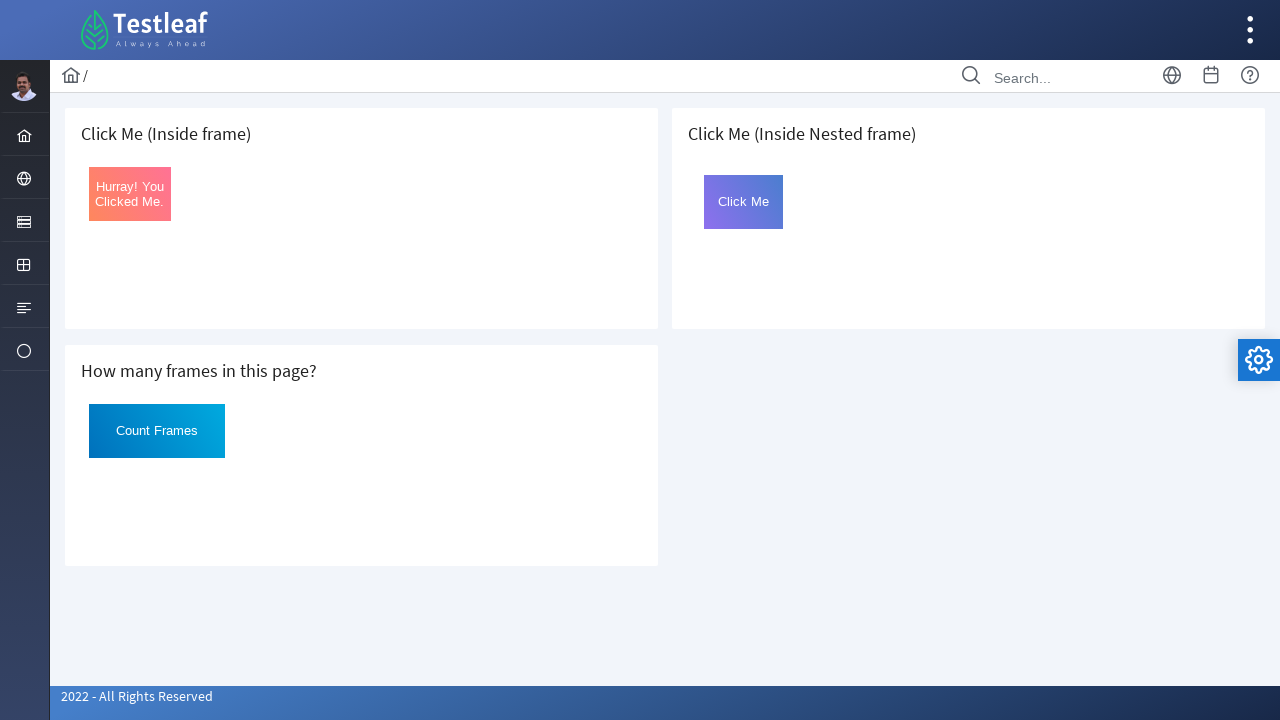

Retrieved text content from button in first frame
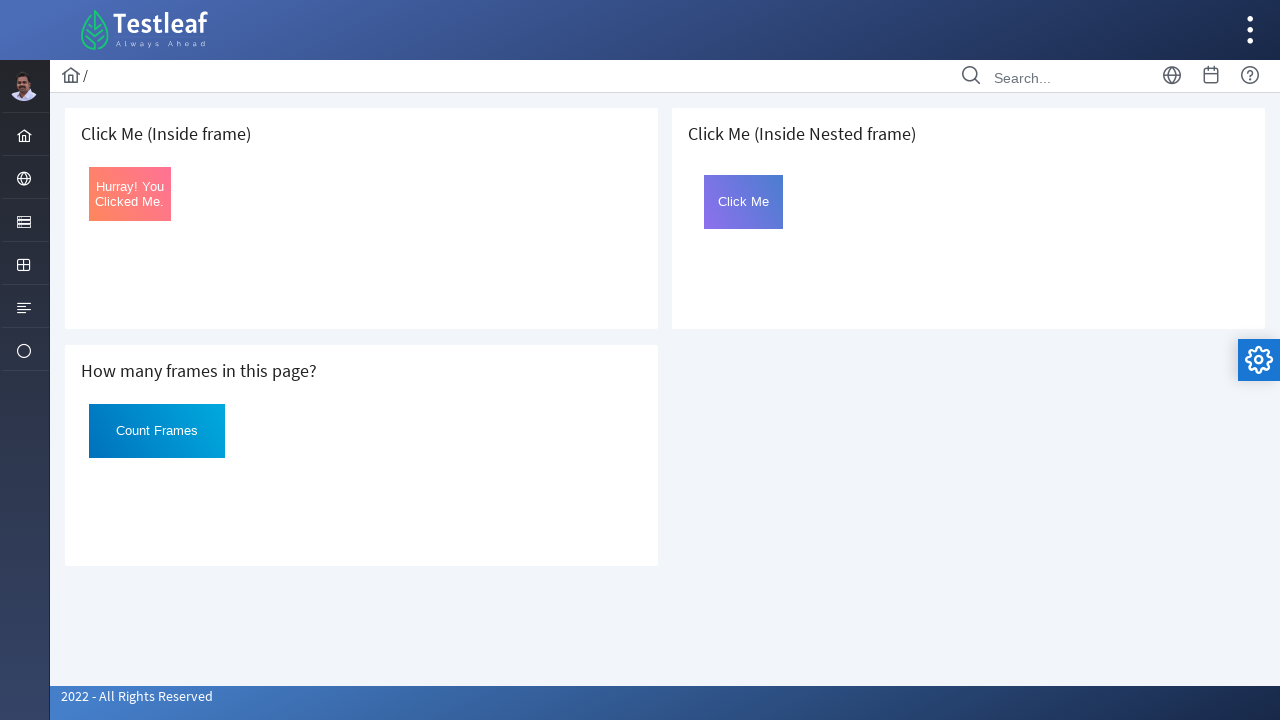

Located third iframe on the page
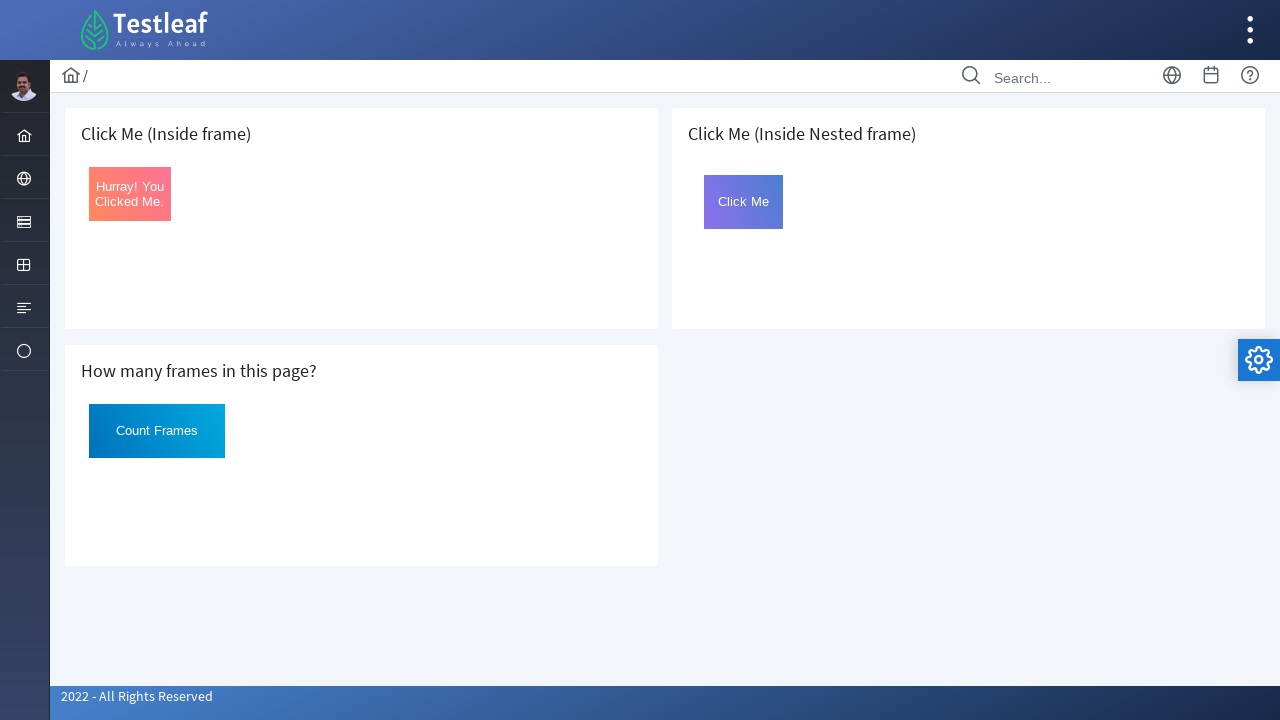

Located nested frame with name 'frame2' inside third iframe
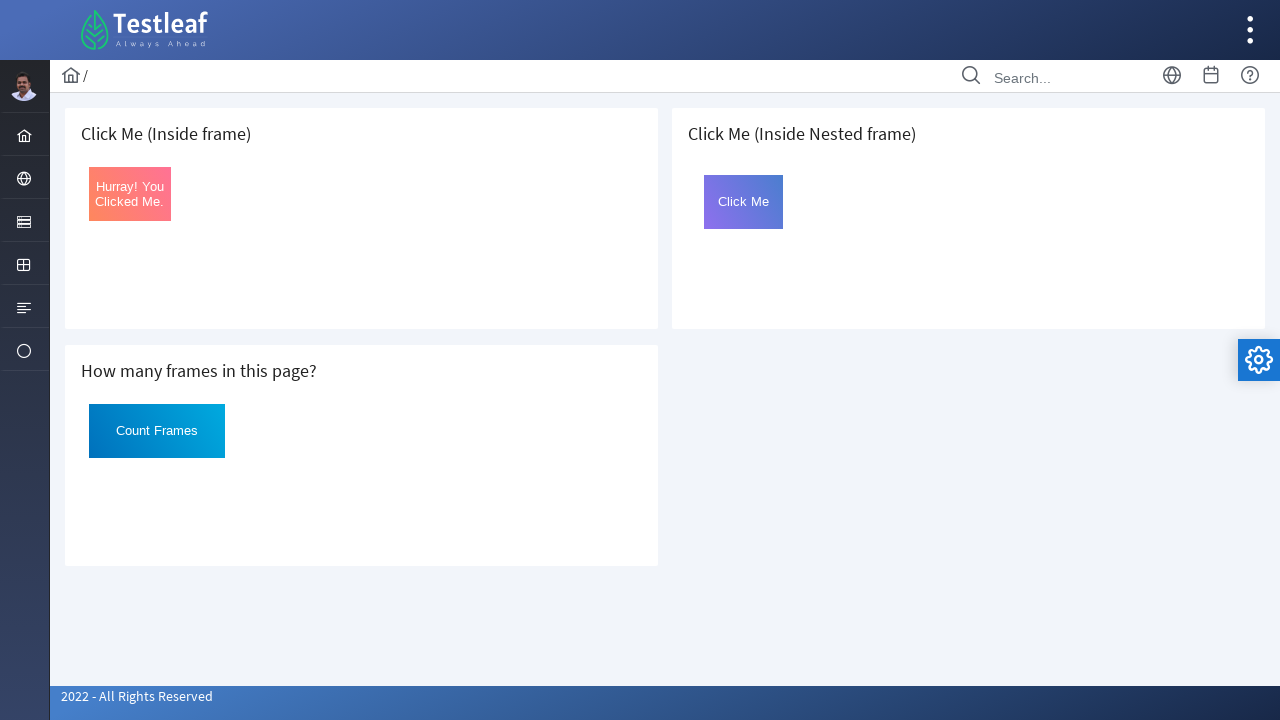

Located button with id 'Click' in nested frame
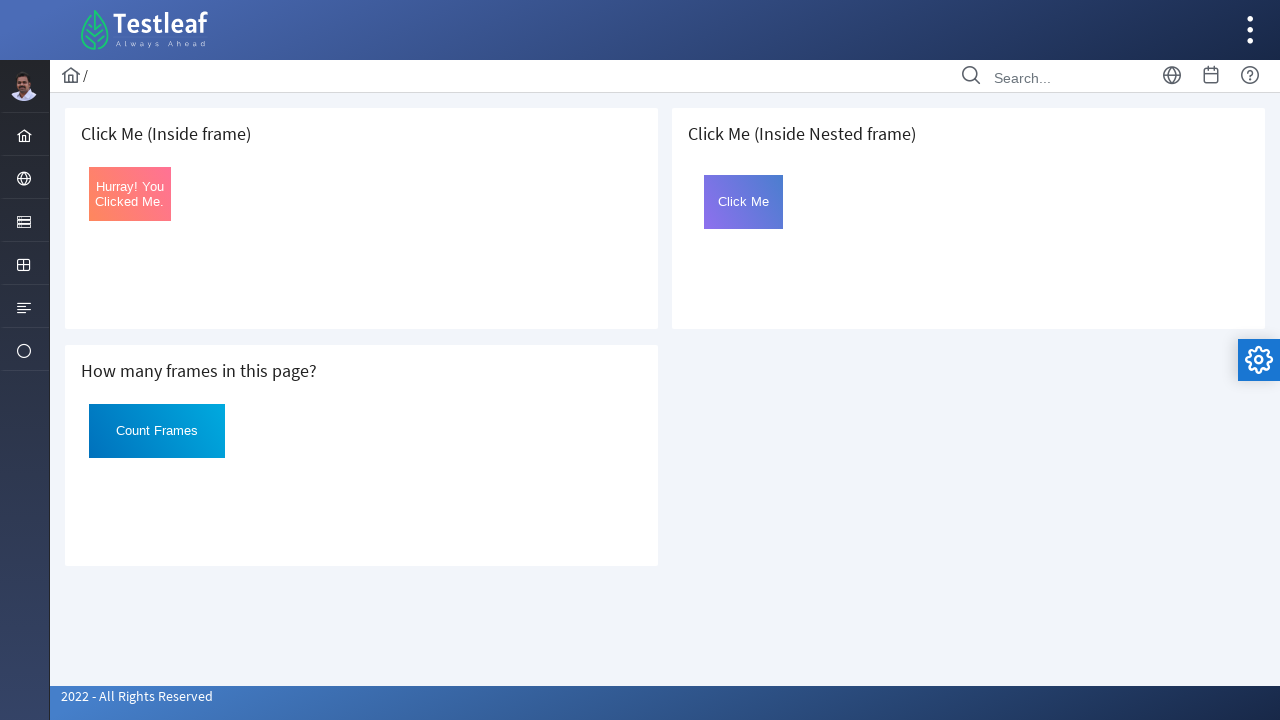

Clicked button in nested frame at (744, 202) on iframe >> nth=2 >> internal:control=enter-frame >> iframe[name='frame2'] >> inte
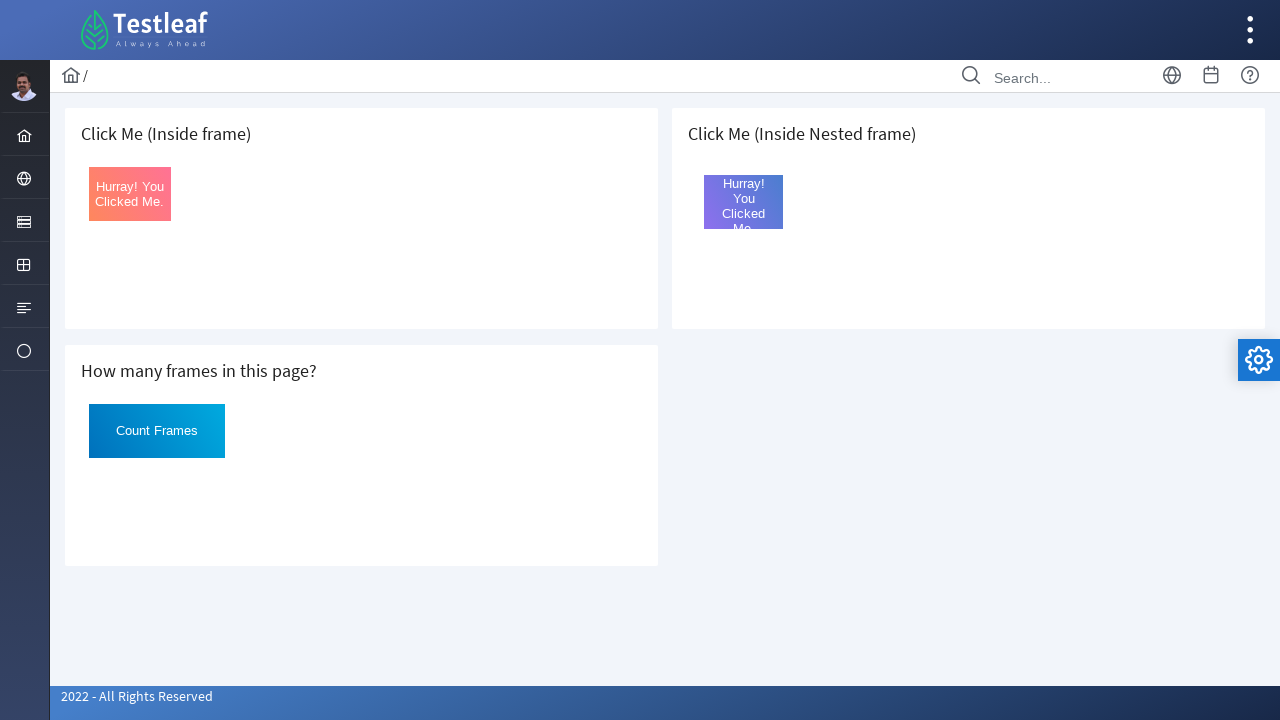

Retrieved text content from button in nested frame
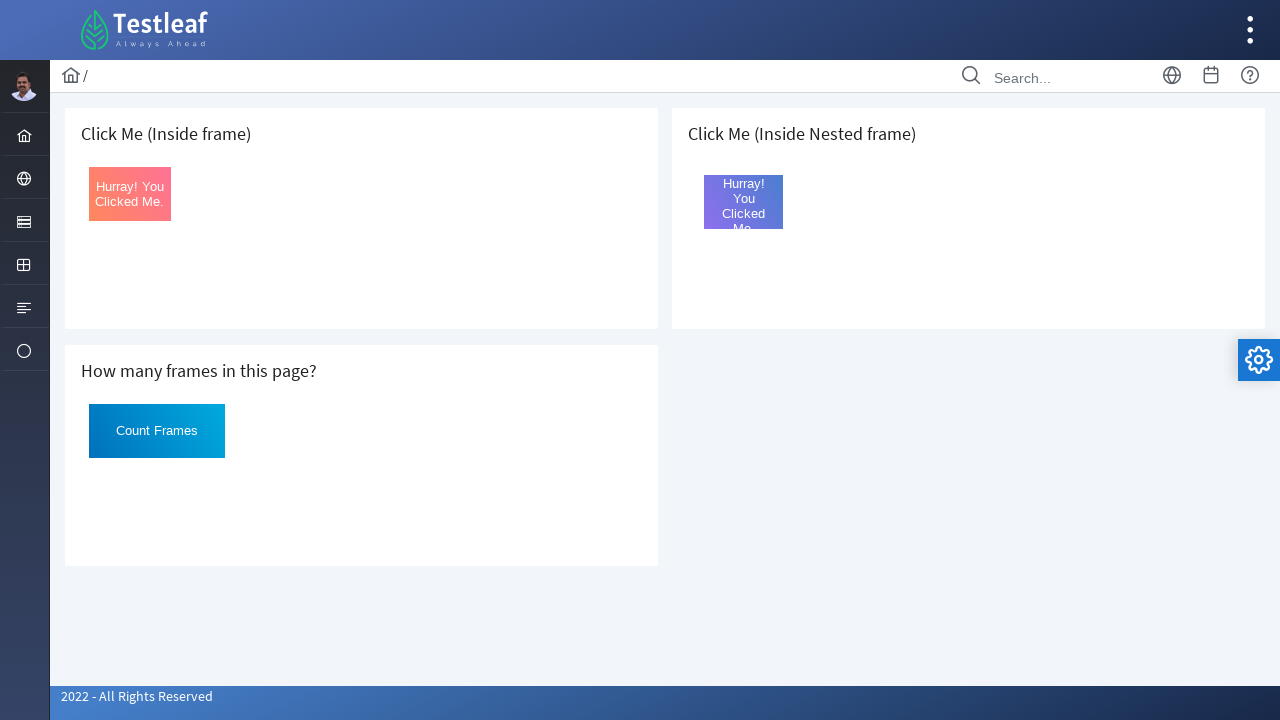

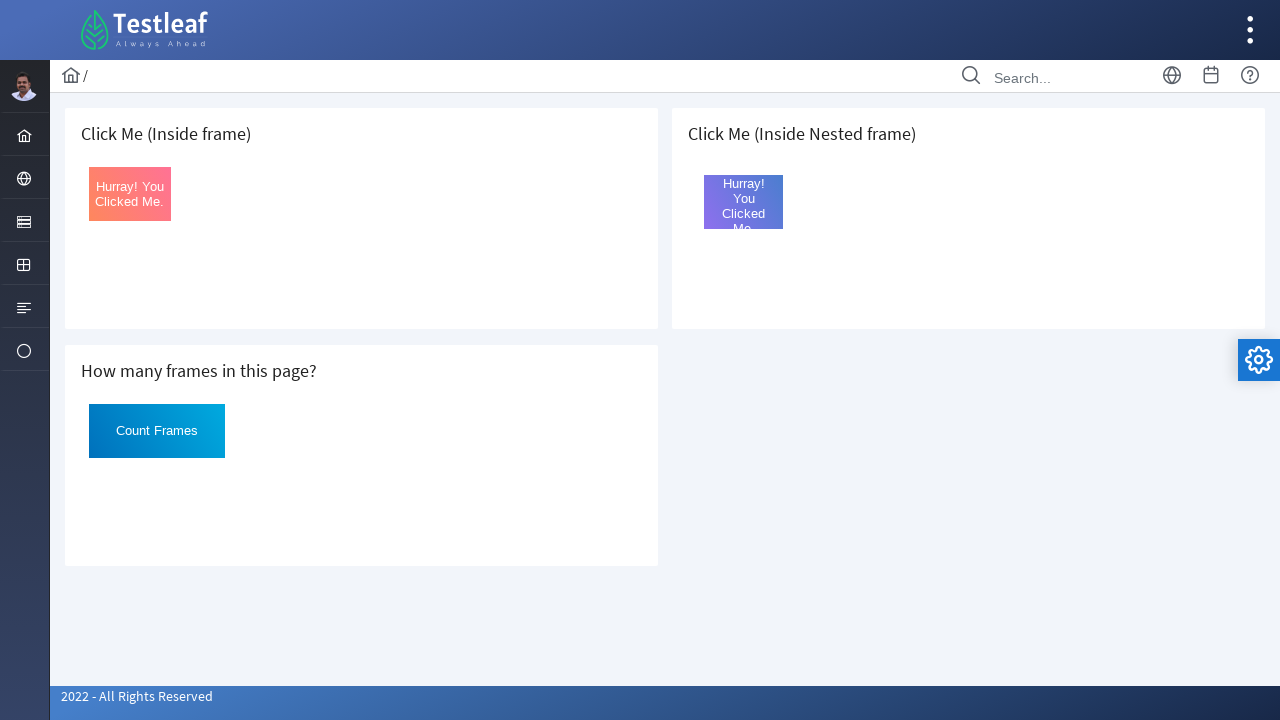